Tests navigation to the accommodations/hotels section on LATAM Airlines website by clicking on the Alojamientos option in the main menu and verifying the search form loads.

Starting URL: https://www.latamairlines.com/co/es

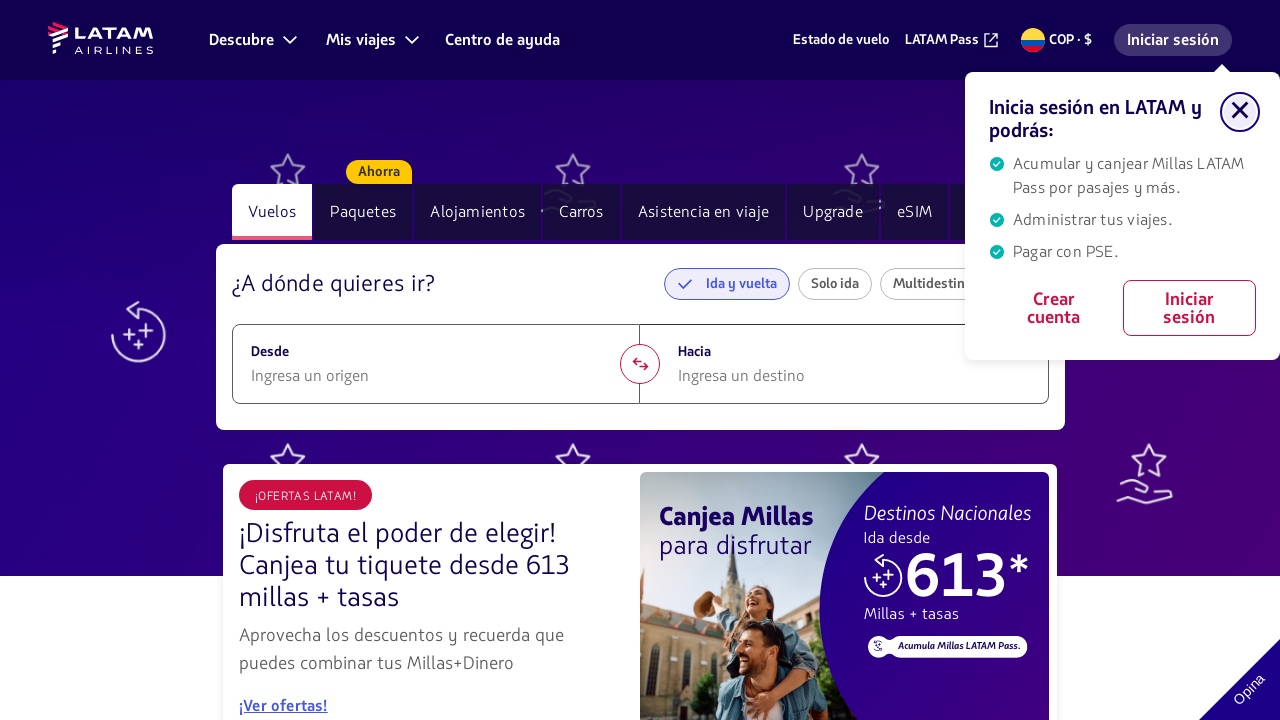

Waited for page to load with networkidle state
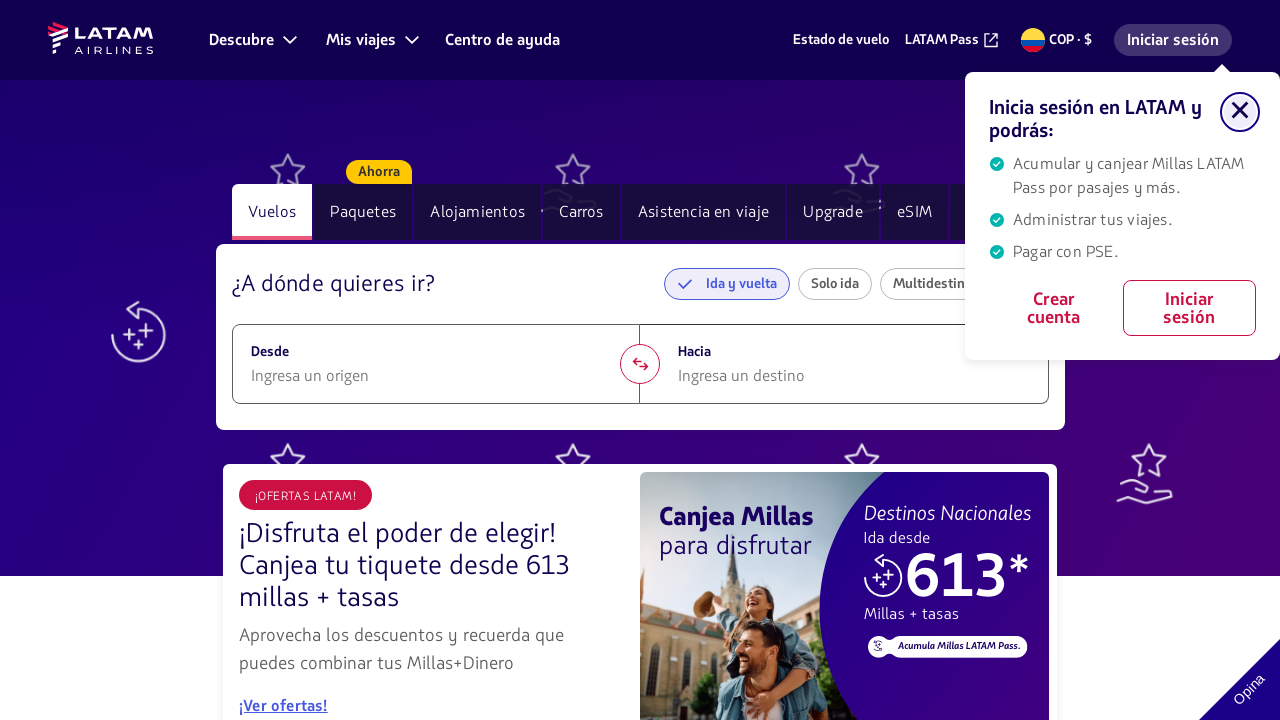

Clicked on 'Alojamientos' option in the main menu at (478, 212) on text=Alojamientos
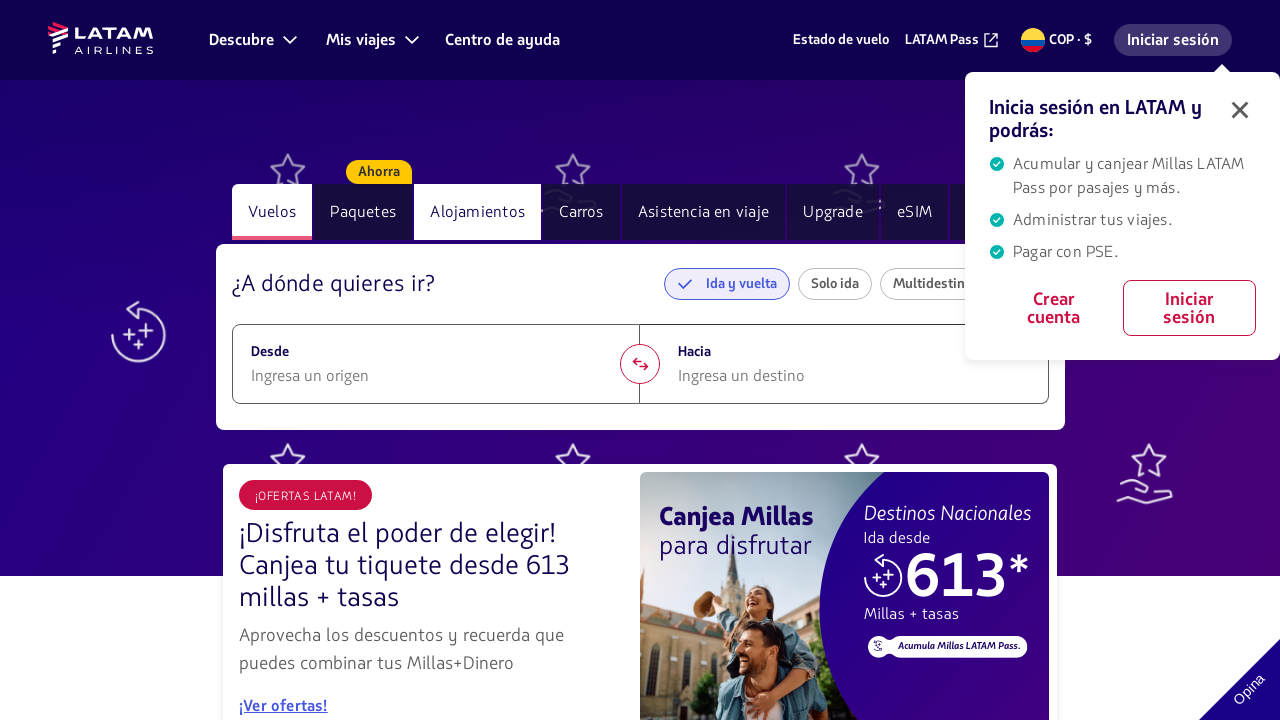

Accommodations search form loaded successfully
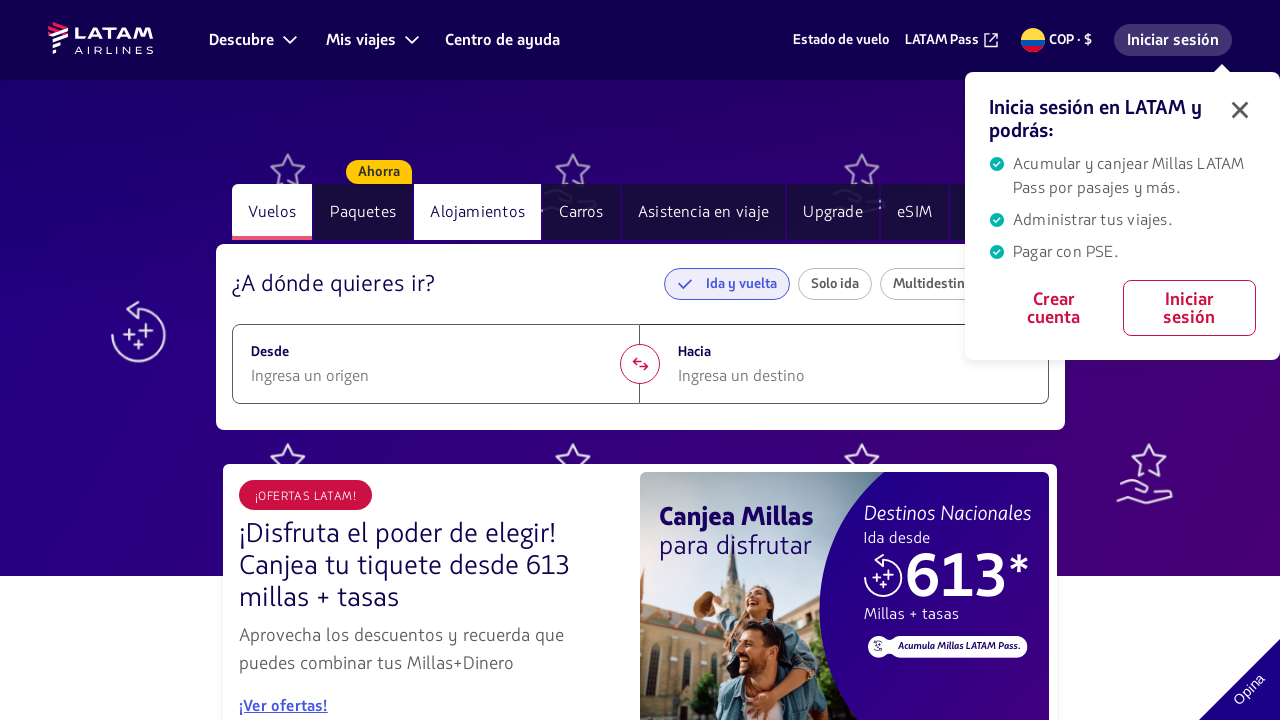

Destination input field is visible in the search form
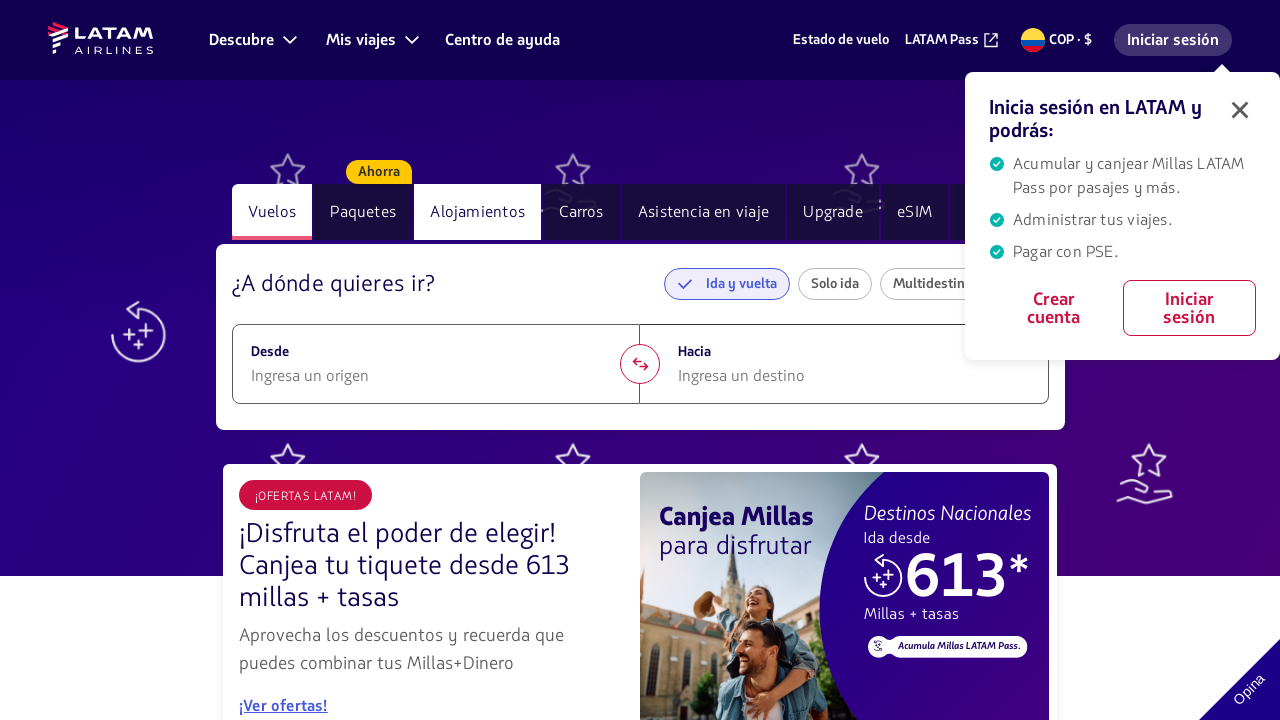

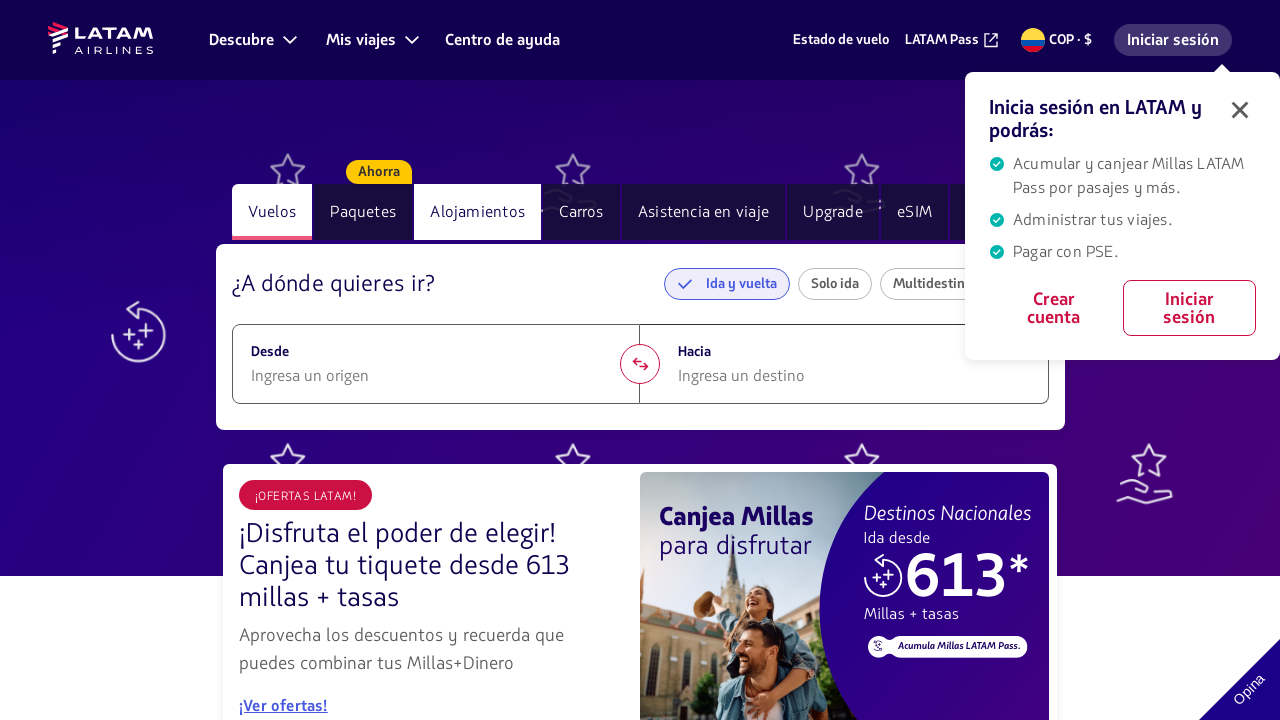